Tests product search functionality by entering a search term, clicking search button, and verifying results appear

Starting URL: http://intershop5.skillbox.ru/

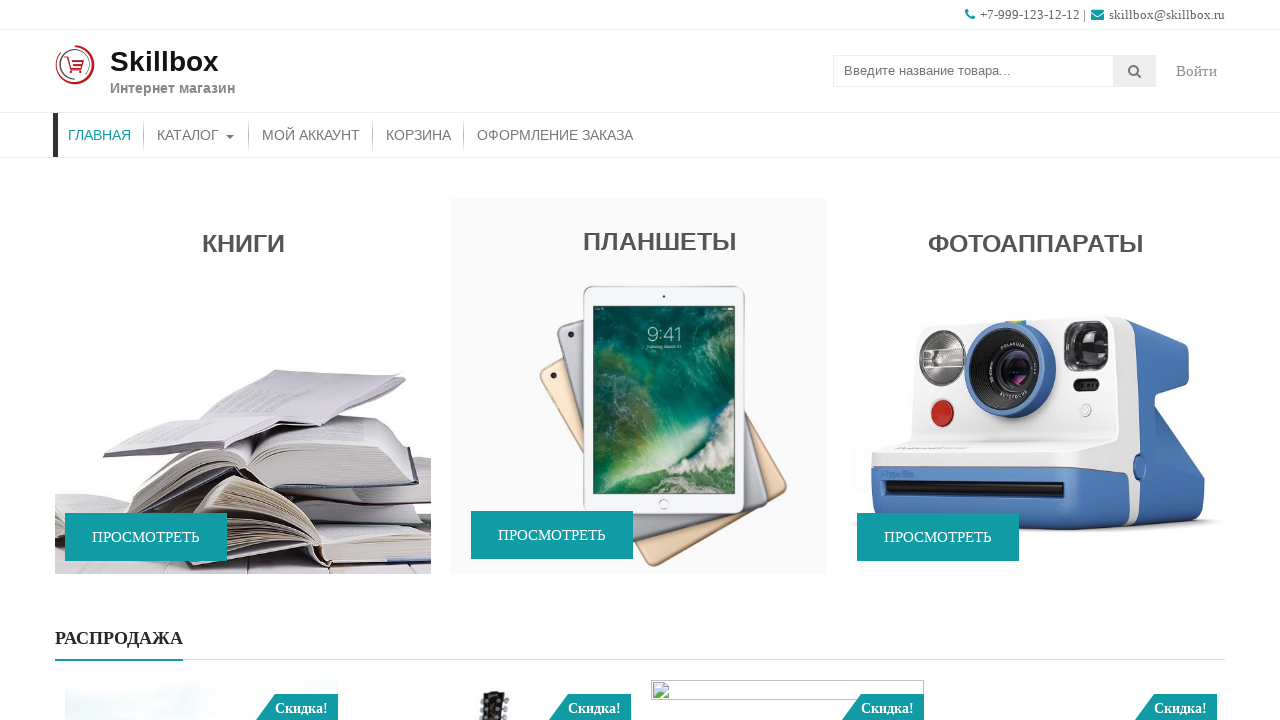

Filled search field with 'apple' on input.search-field
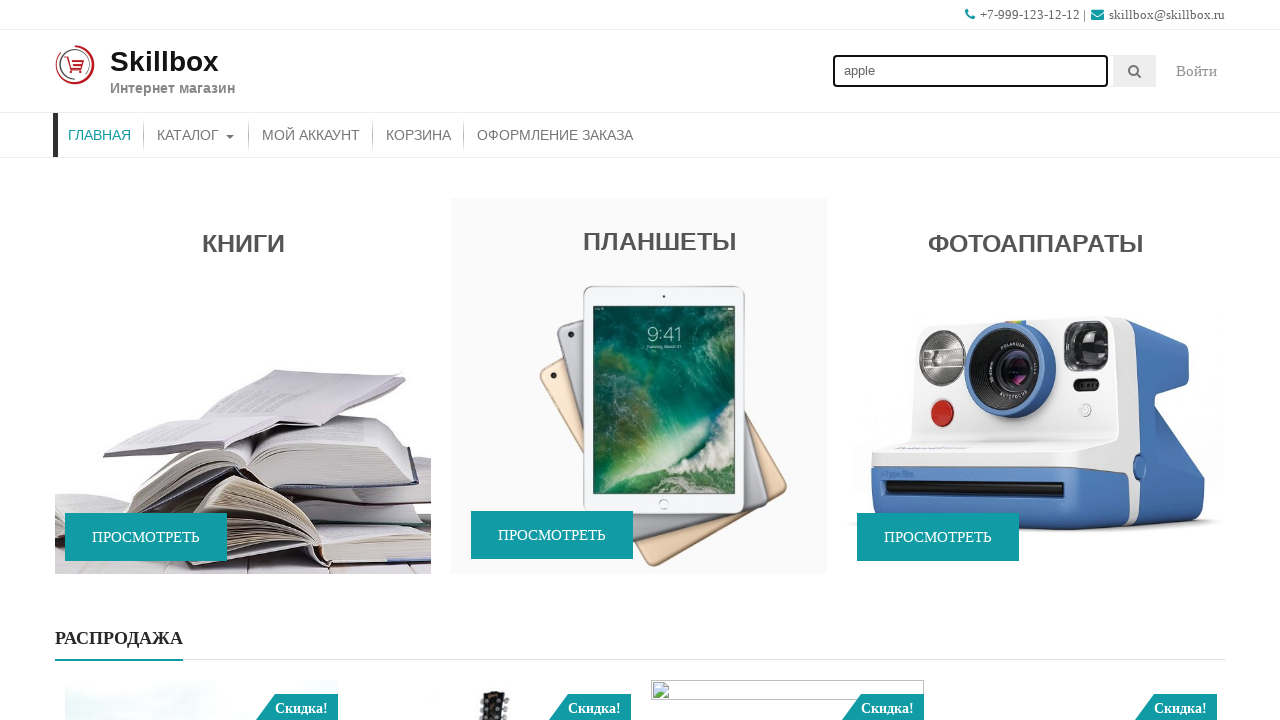

Clicked search button at (1135, 71) on button.searchsubmit
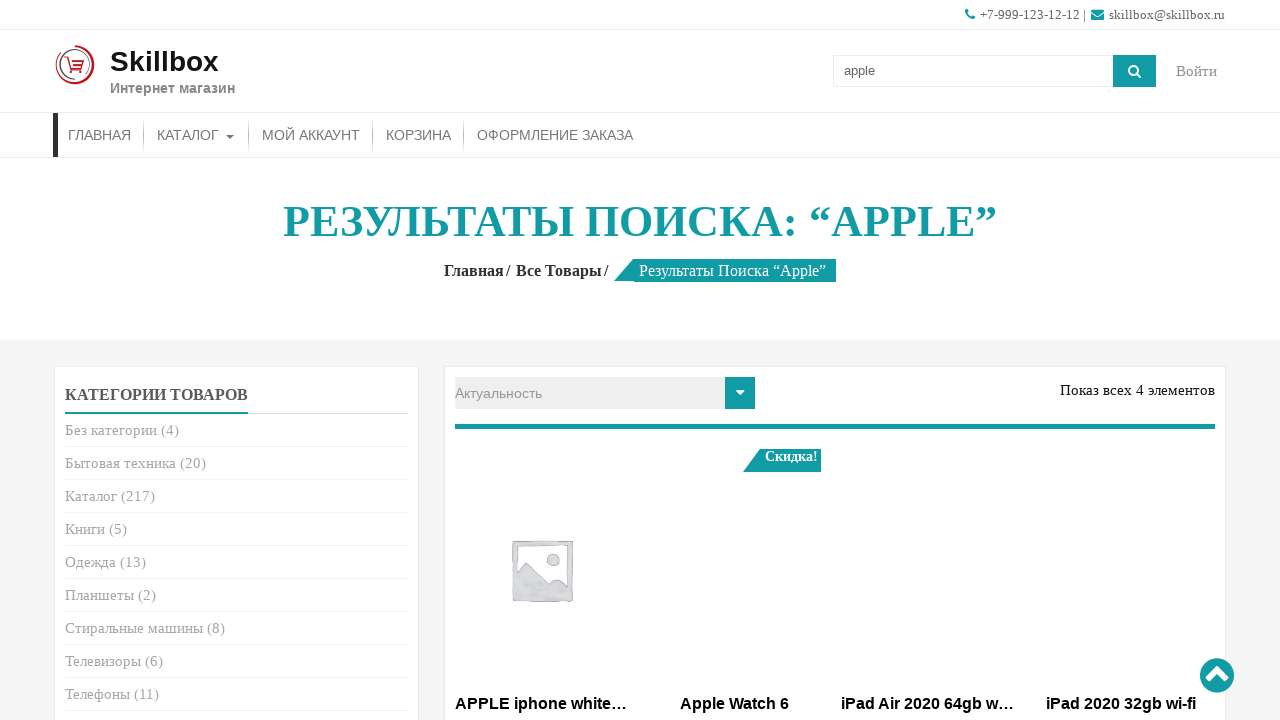

Search results page loaded
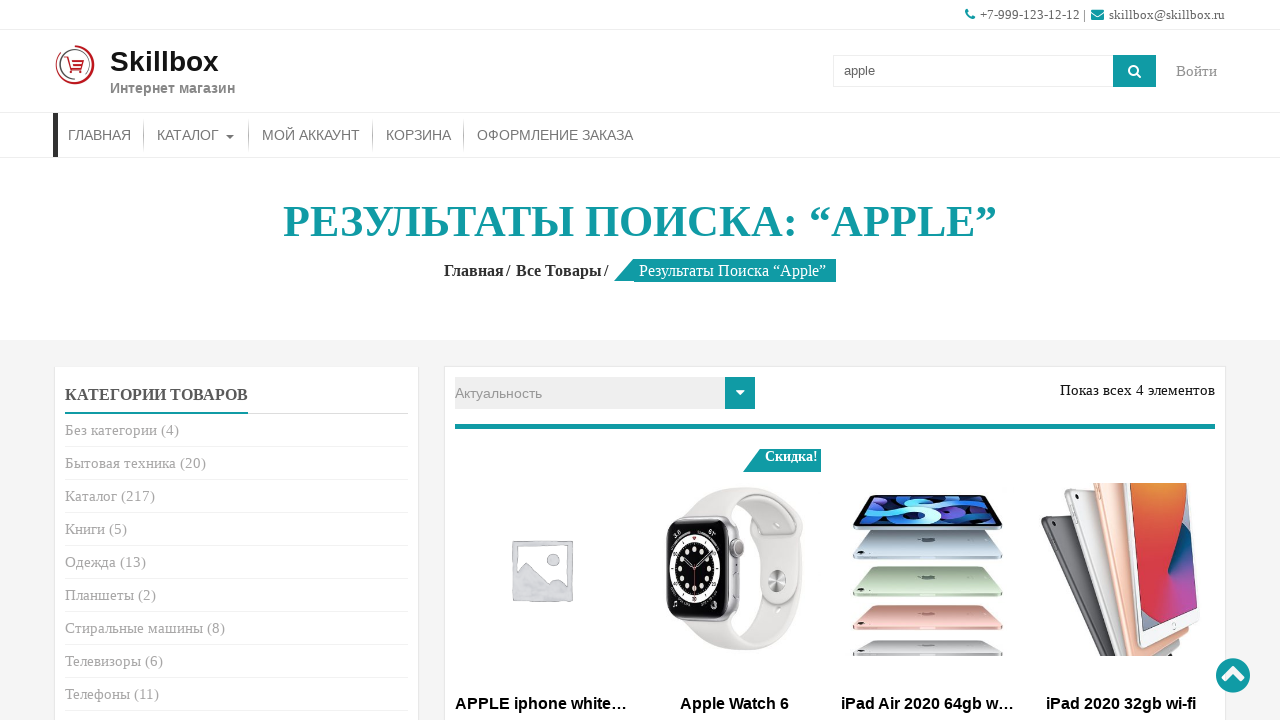

Verified first product in search results is displayed
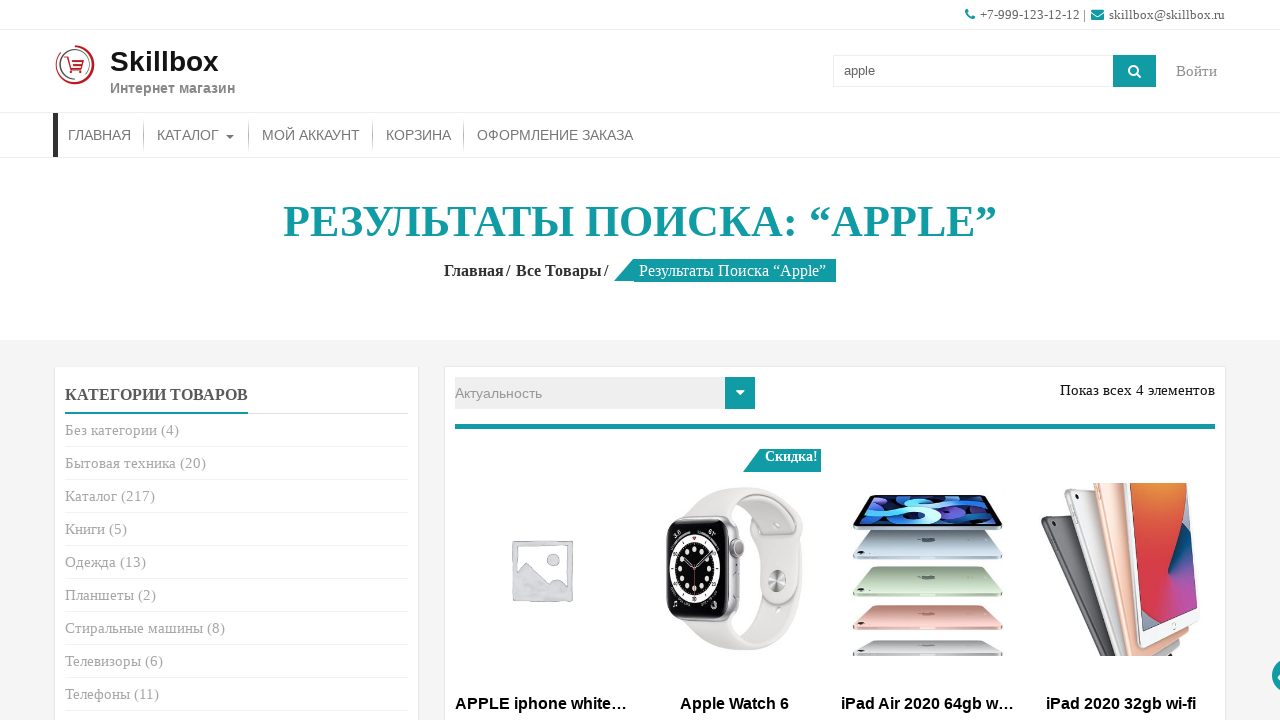

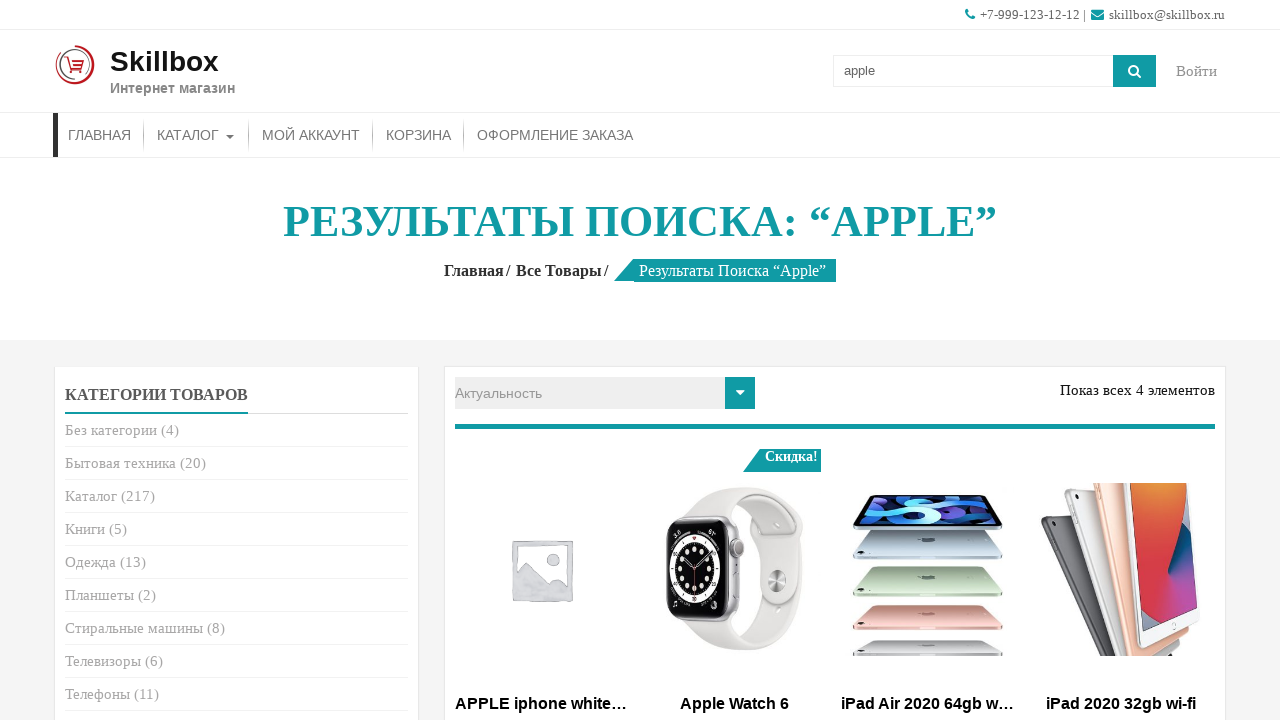